Tests W3Schools website by clicking "Try it Yourself" links to open popup windows, switching between windows to interact with elements, and switching back to the main page.

Starting URL: https://www.w3schools.com/

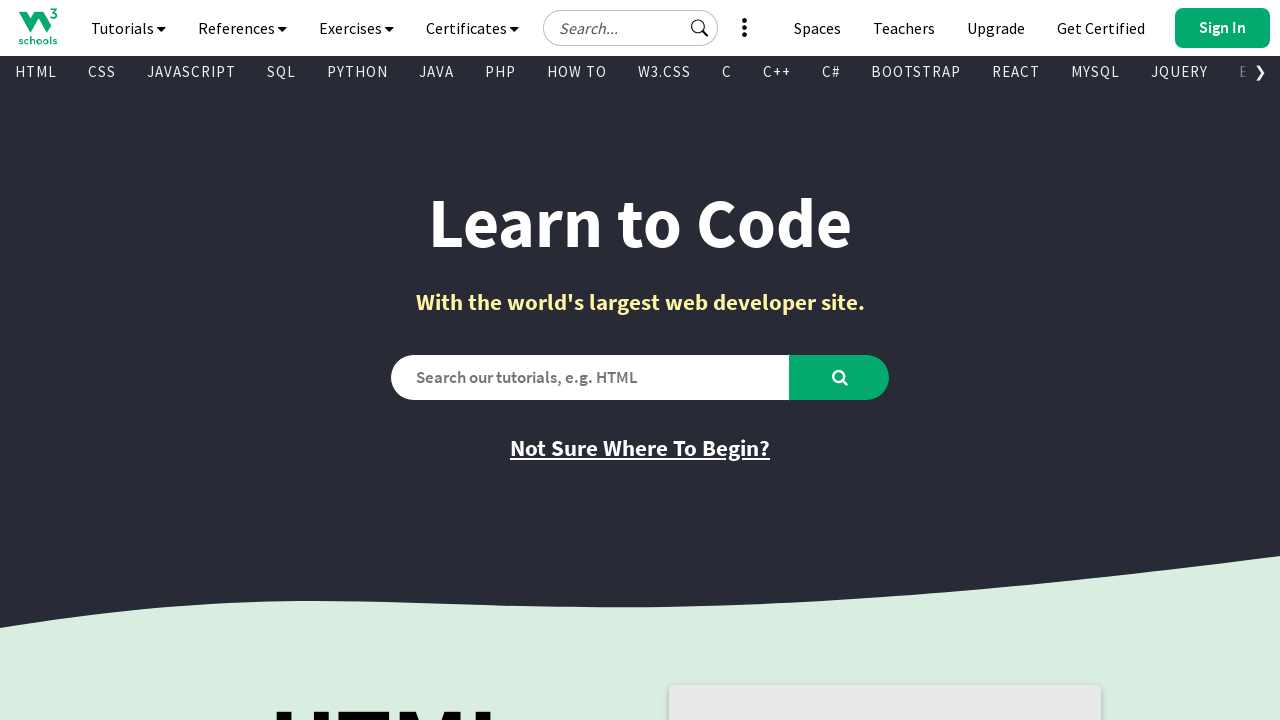

Set viewport size to 1920x1080
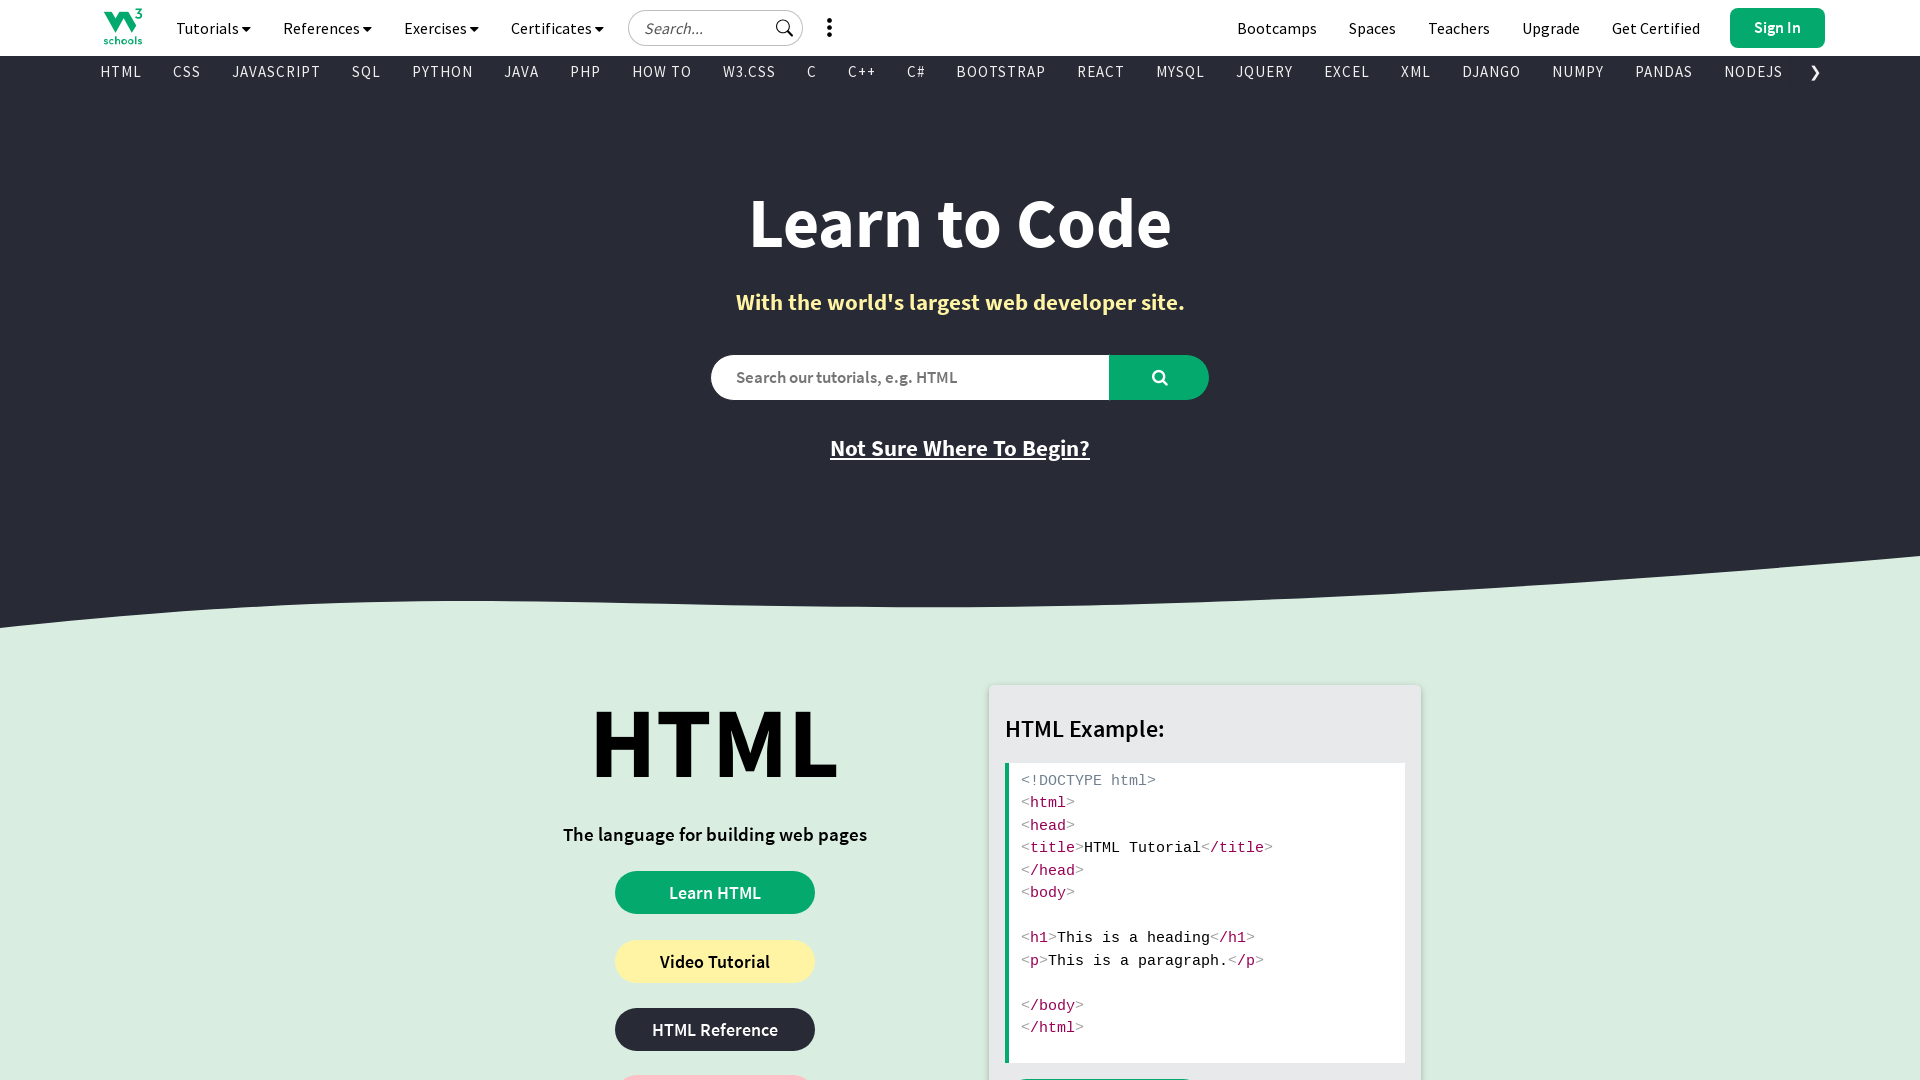

Clicked first 'Try it Yourself' link at (1105, 1059) on text=Try it Yourself
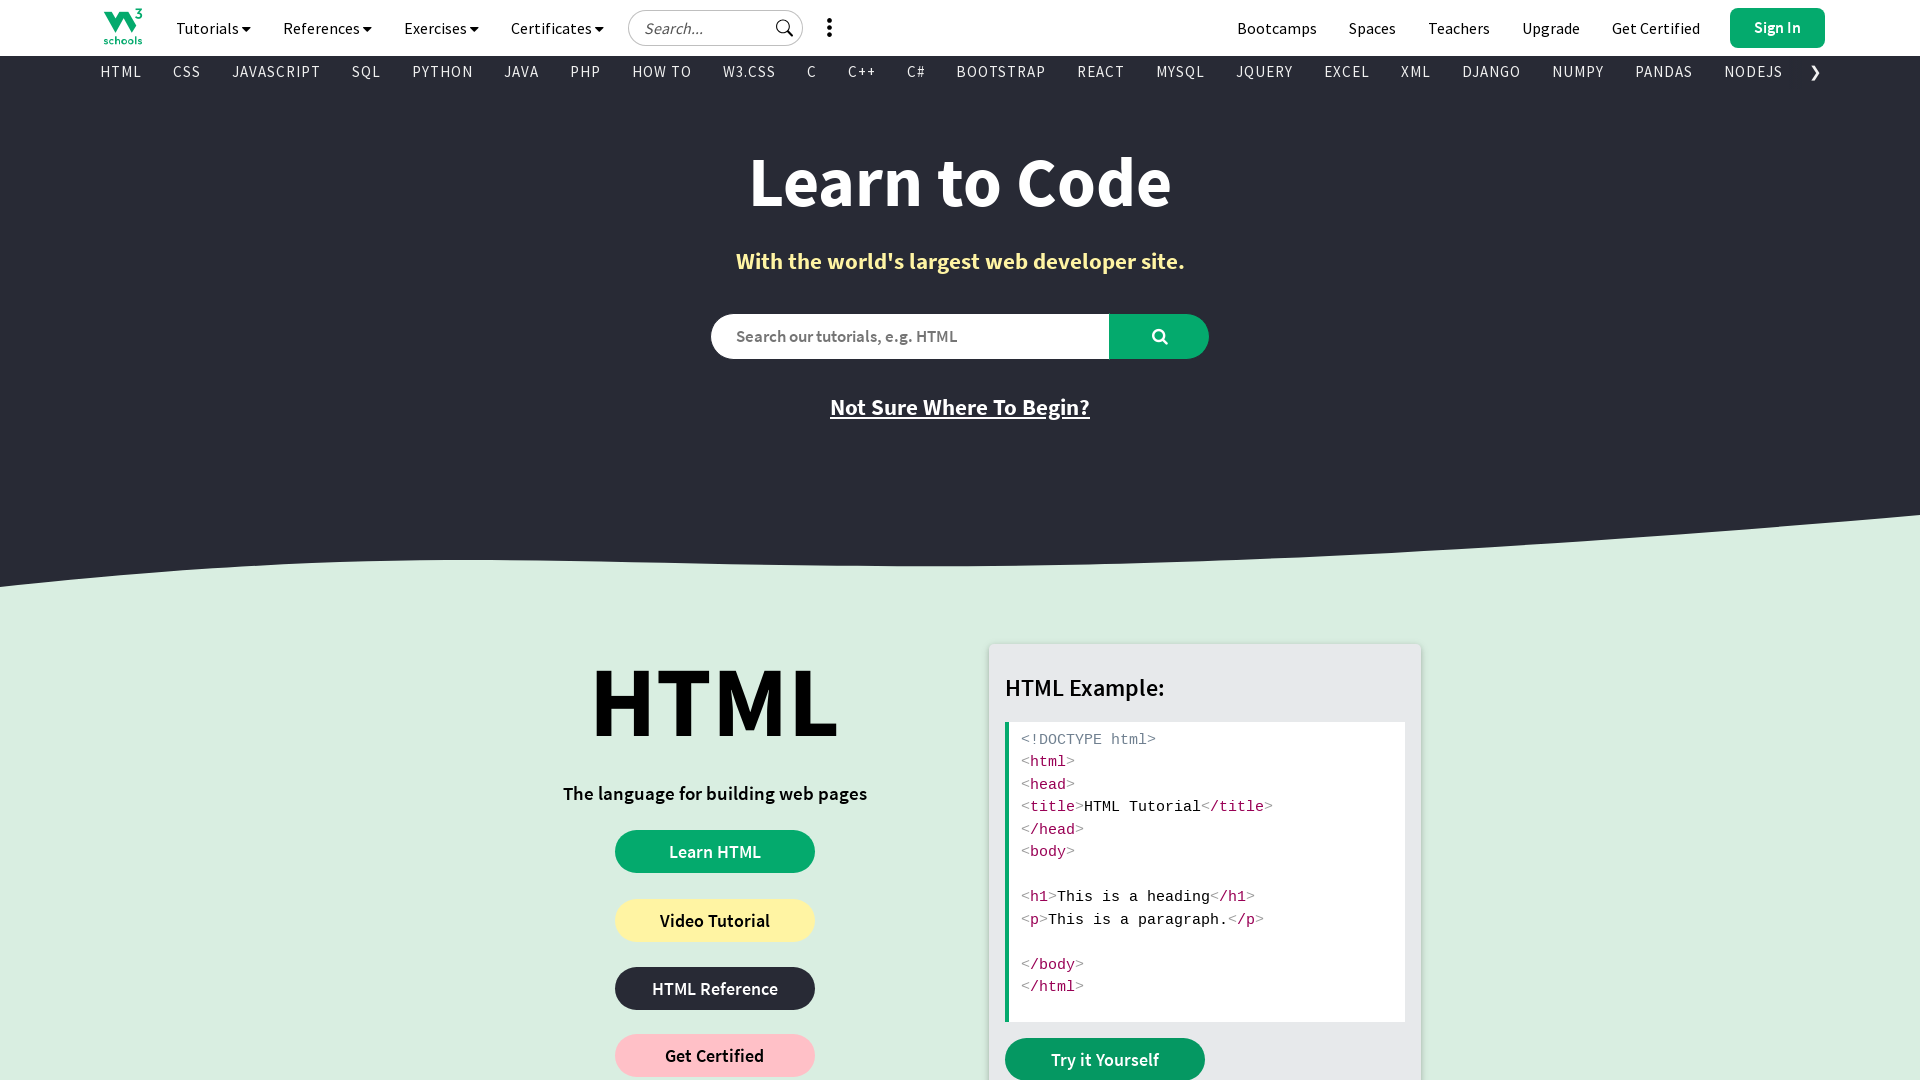

Waited 1000ms for page to respond
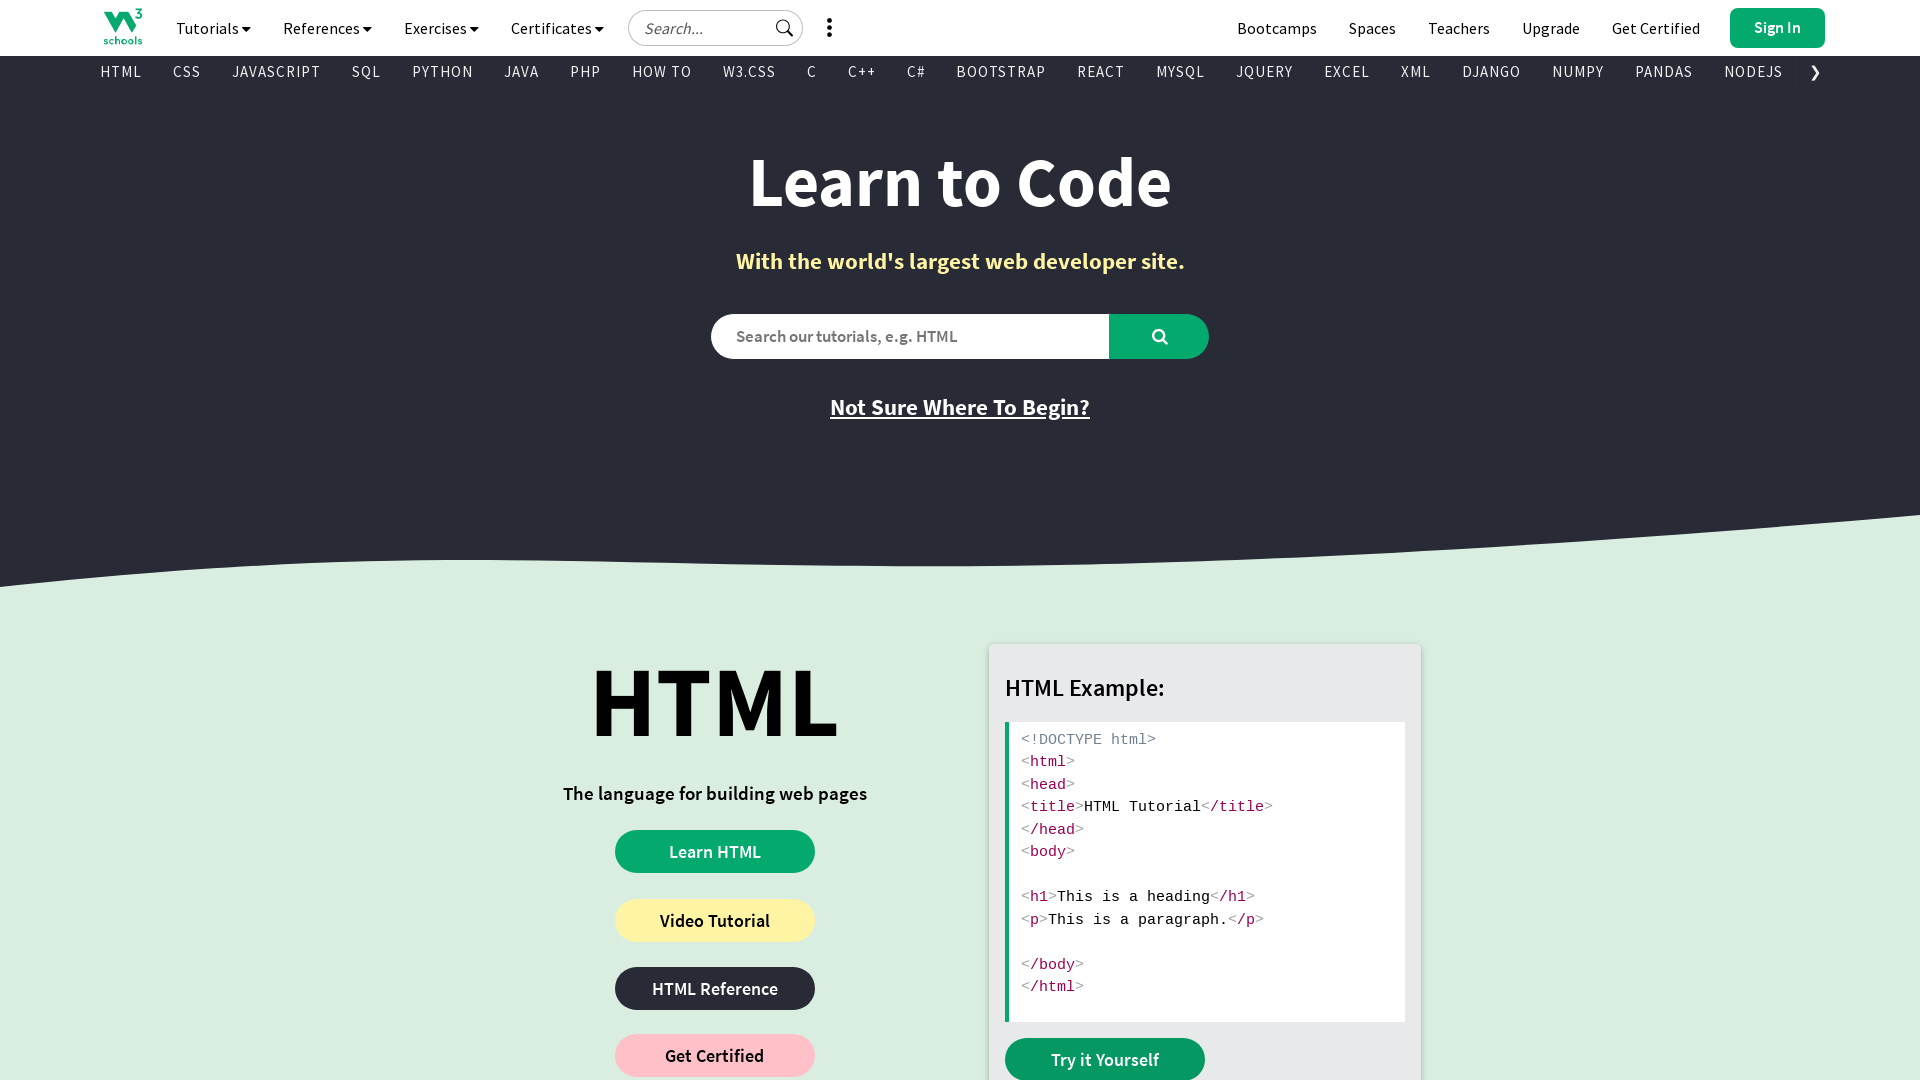

Clicked second 'Try it Yourself' link to open popup window at (1105, 1059) on text=Try it Yourself
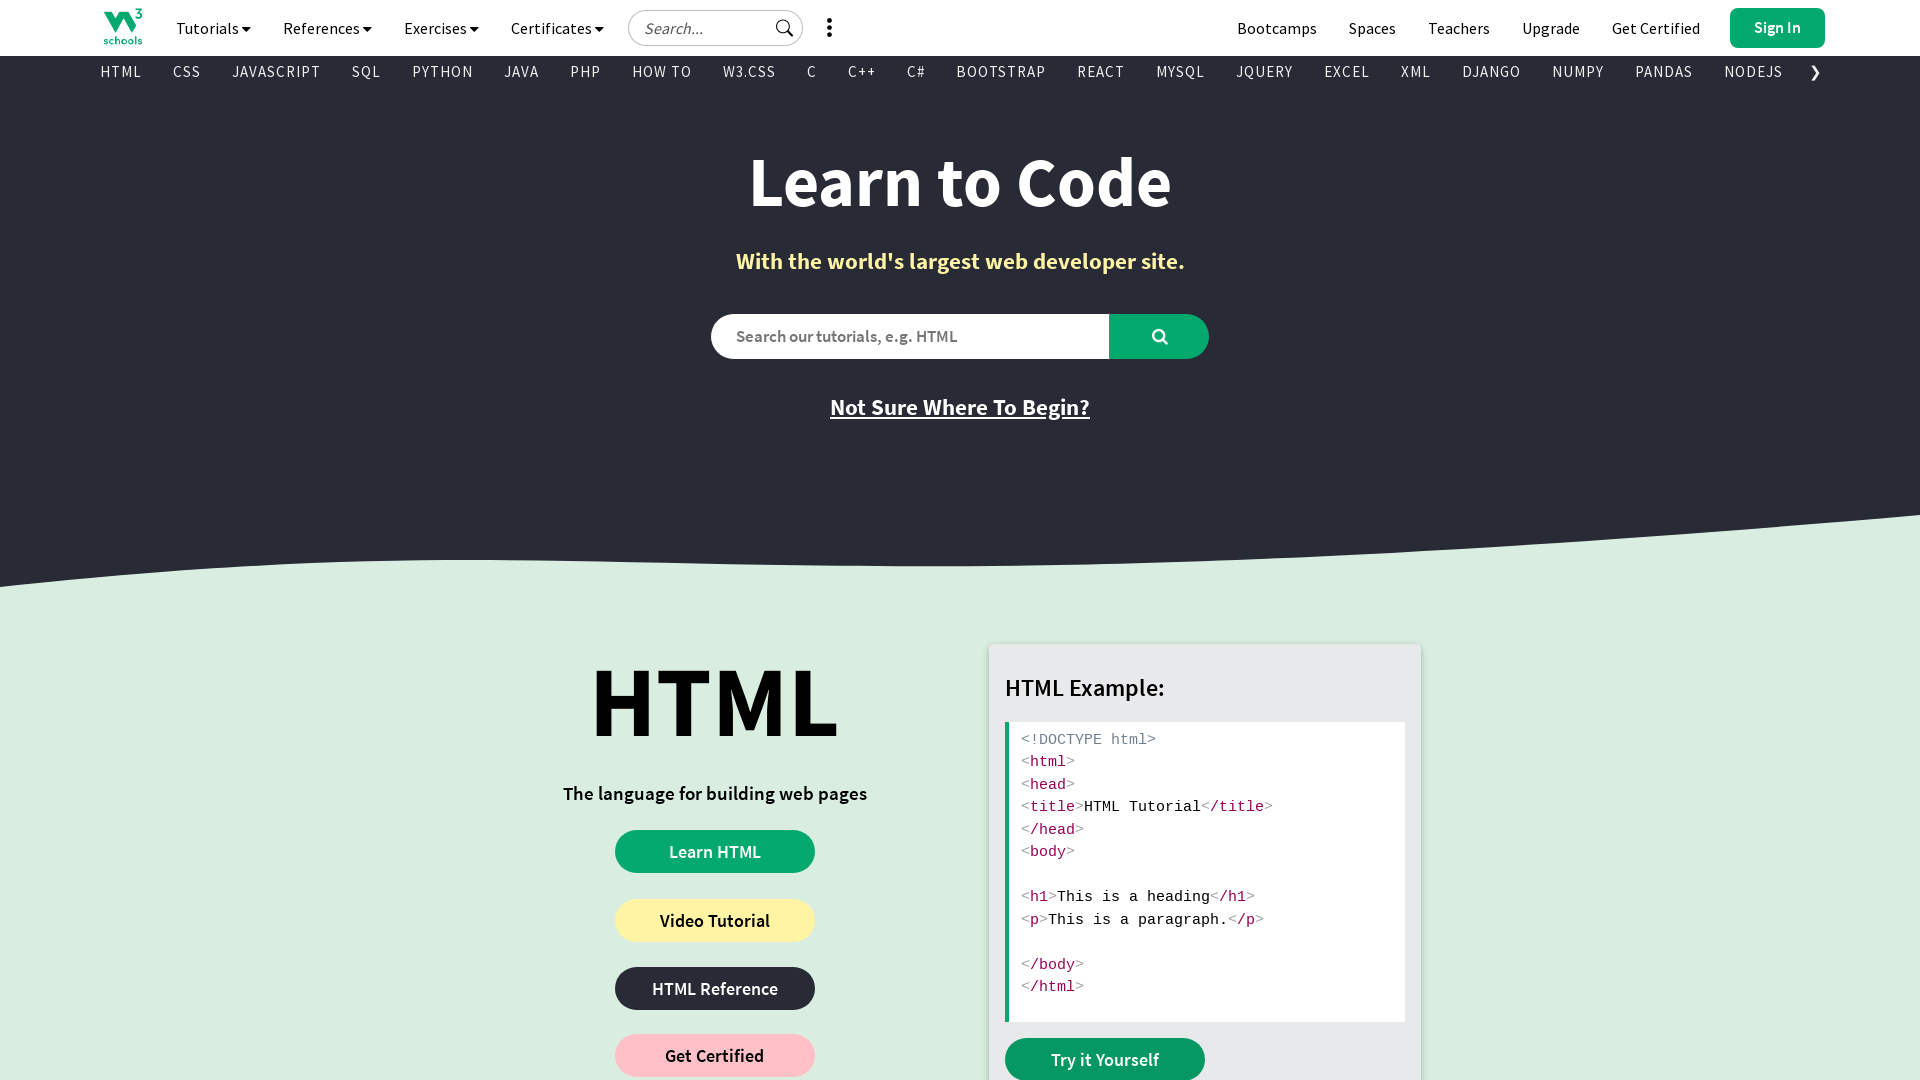

Popup window loaded and ready
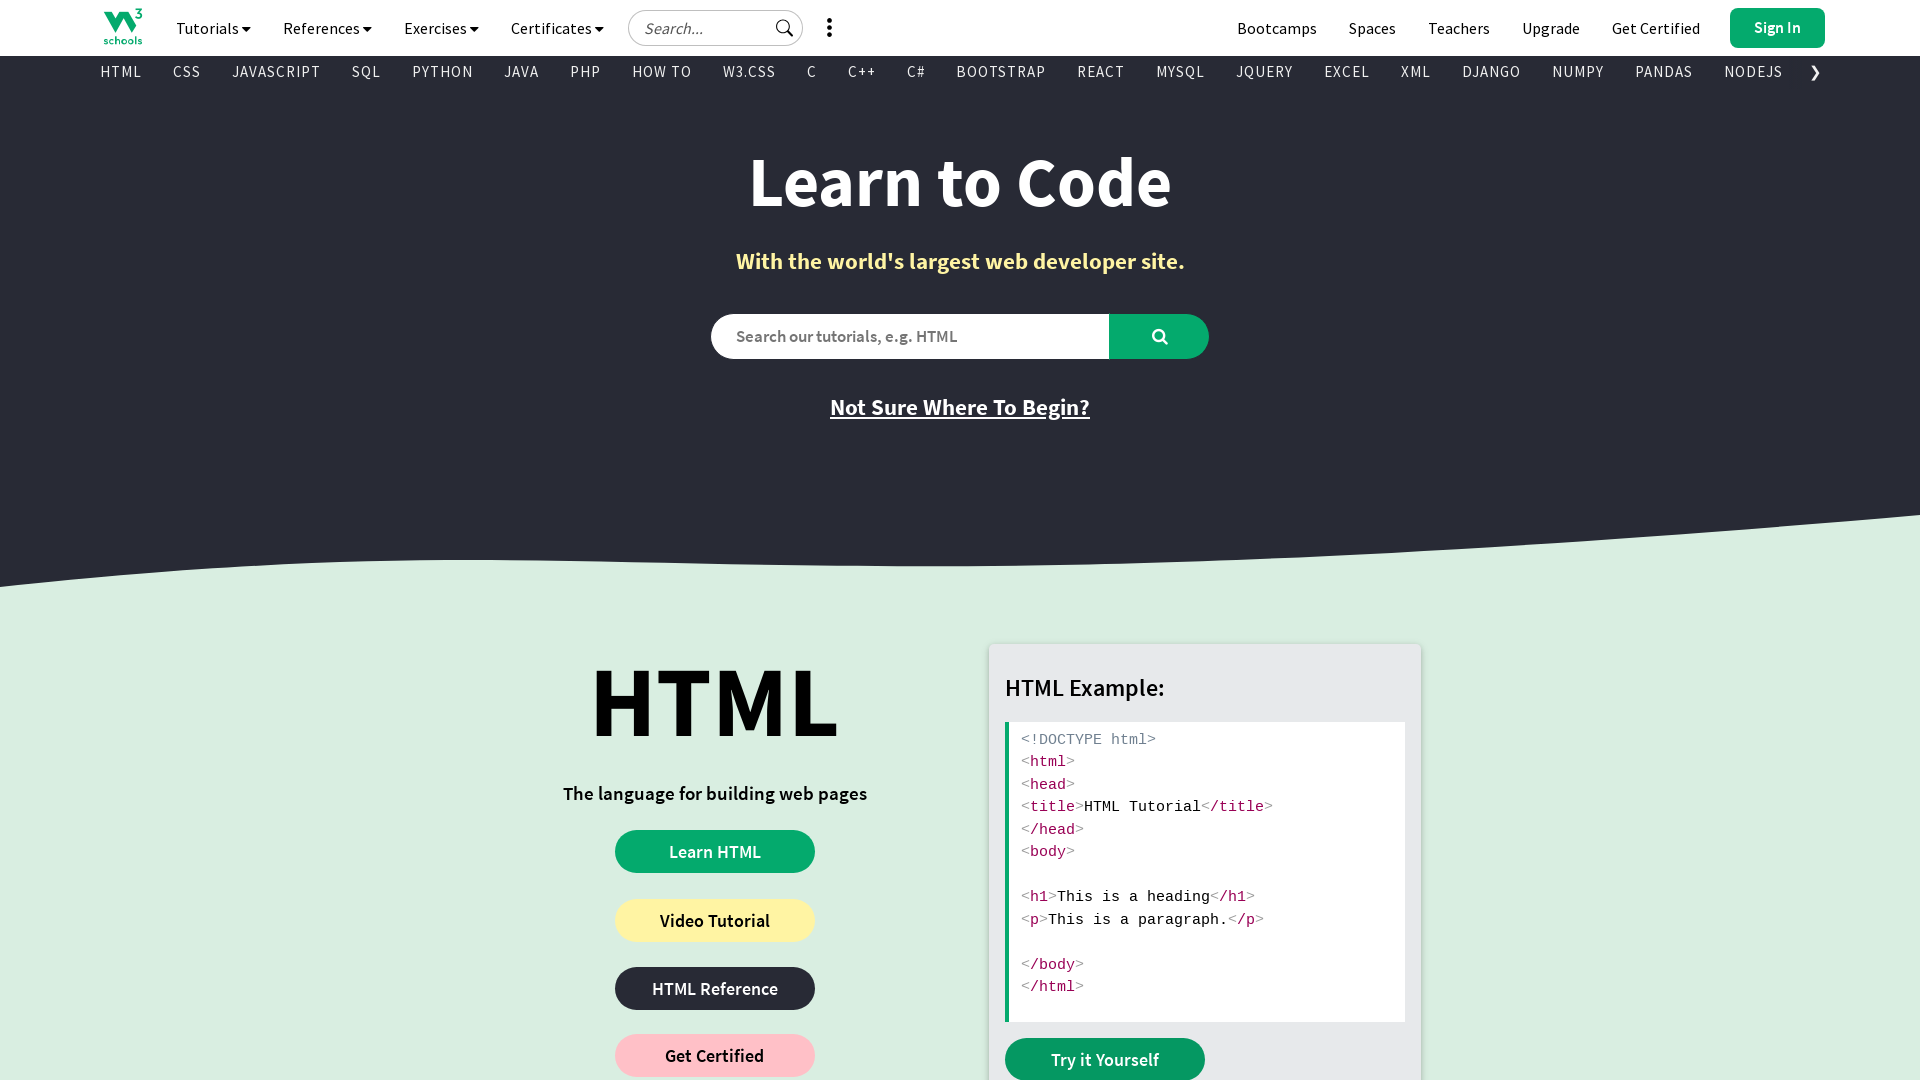

Clicked 'Change Theme' button in popup window at (266, 23) on (//a[@title='Change Theme'])[1]
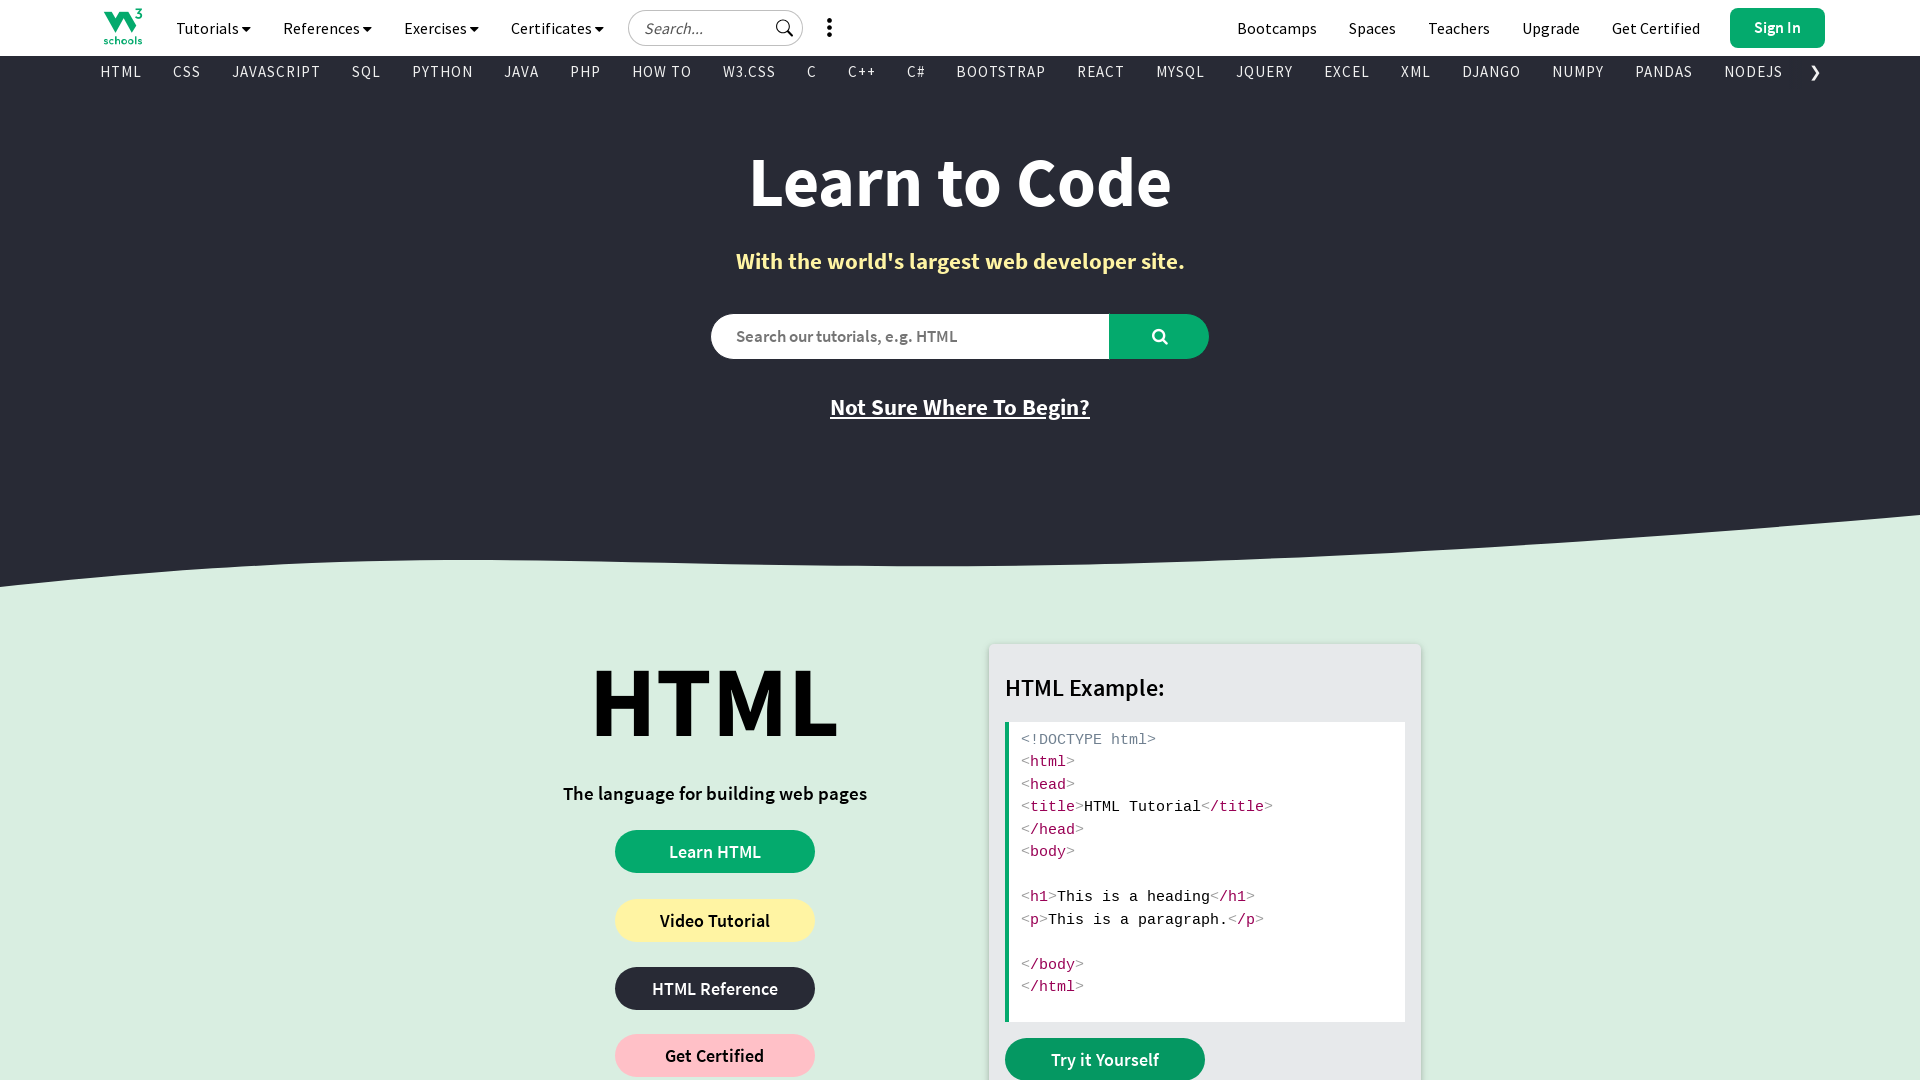

Switched back to main page
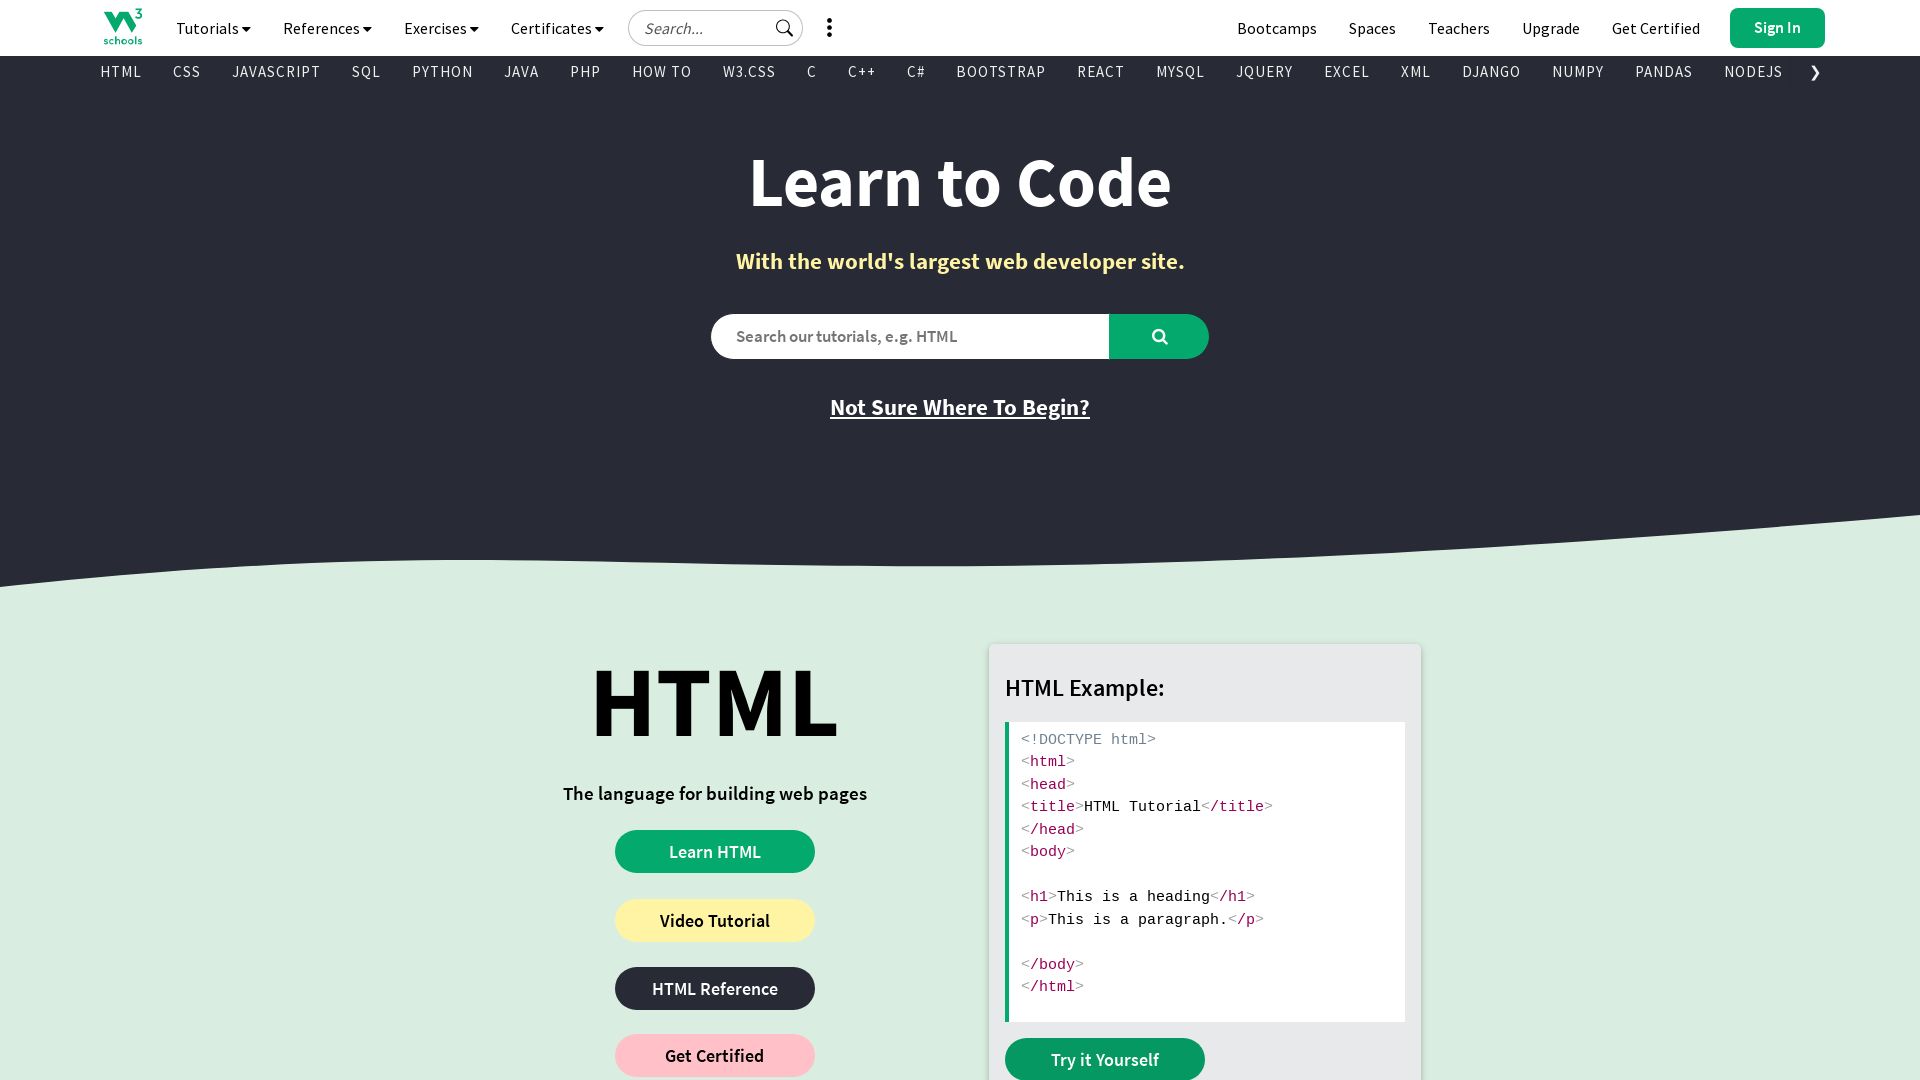

Retrieved text content from 5th 'Try it Yourself' link
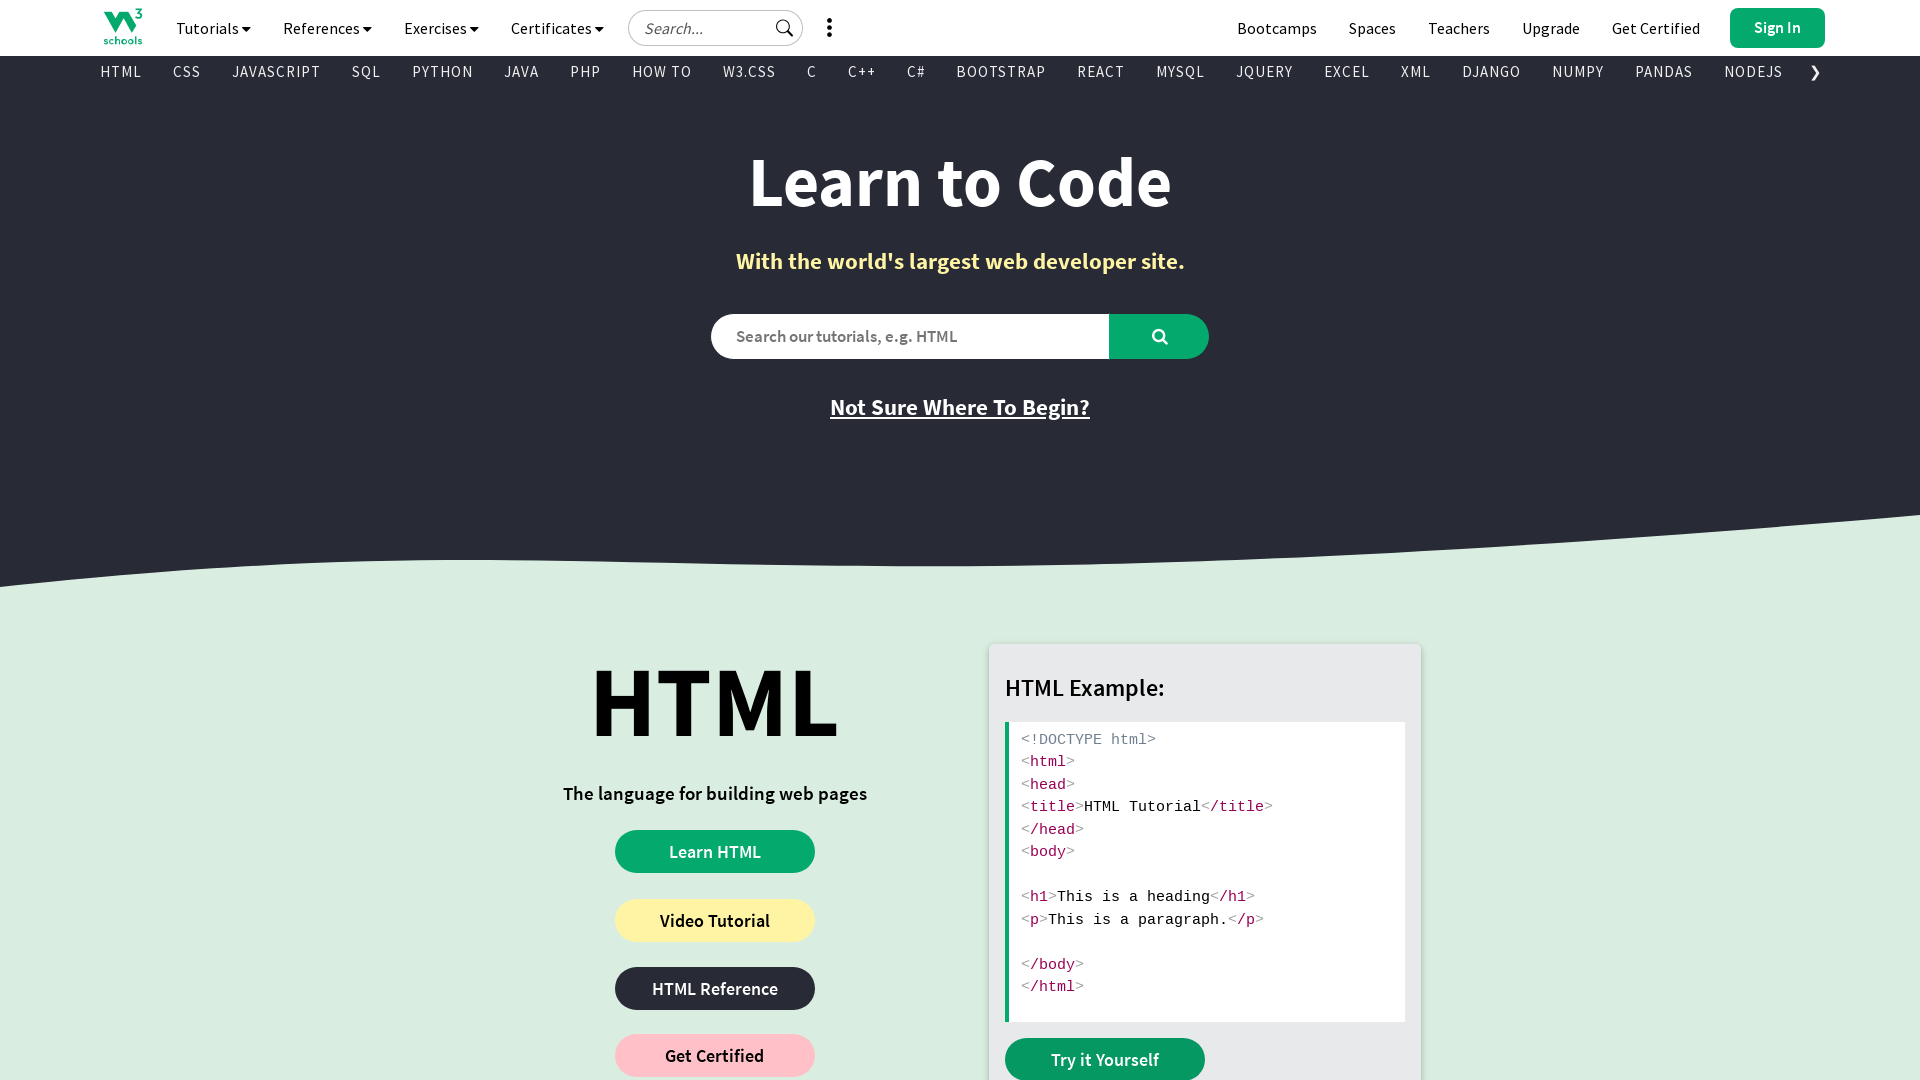

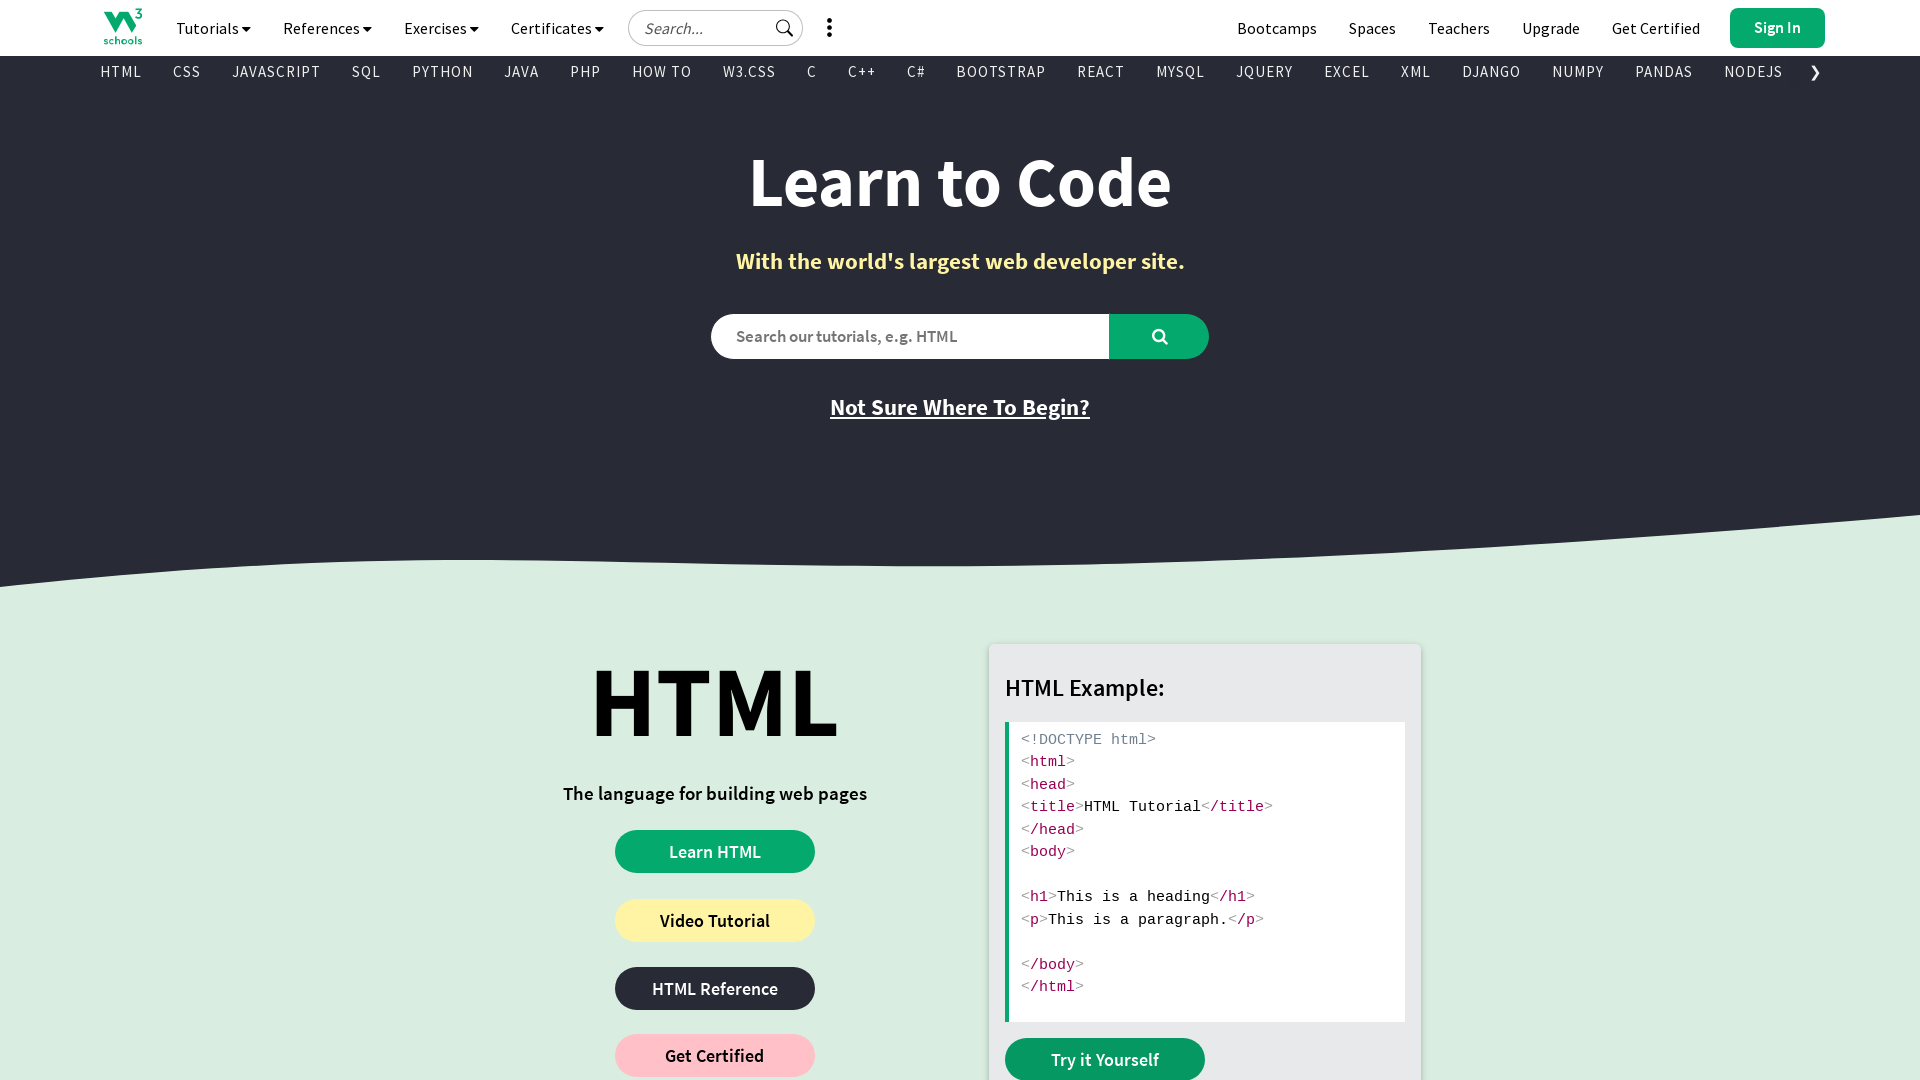